Tests adding an element on Herokuapp by clicking the Add Element button and verifying the new button appears

Starting URL: https://the-internet.herokuapp.com/

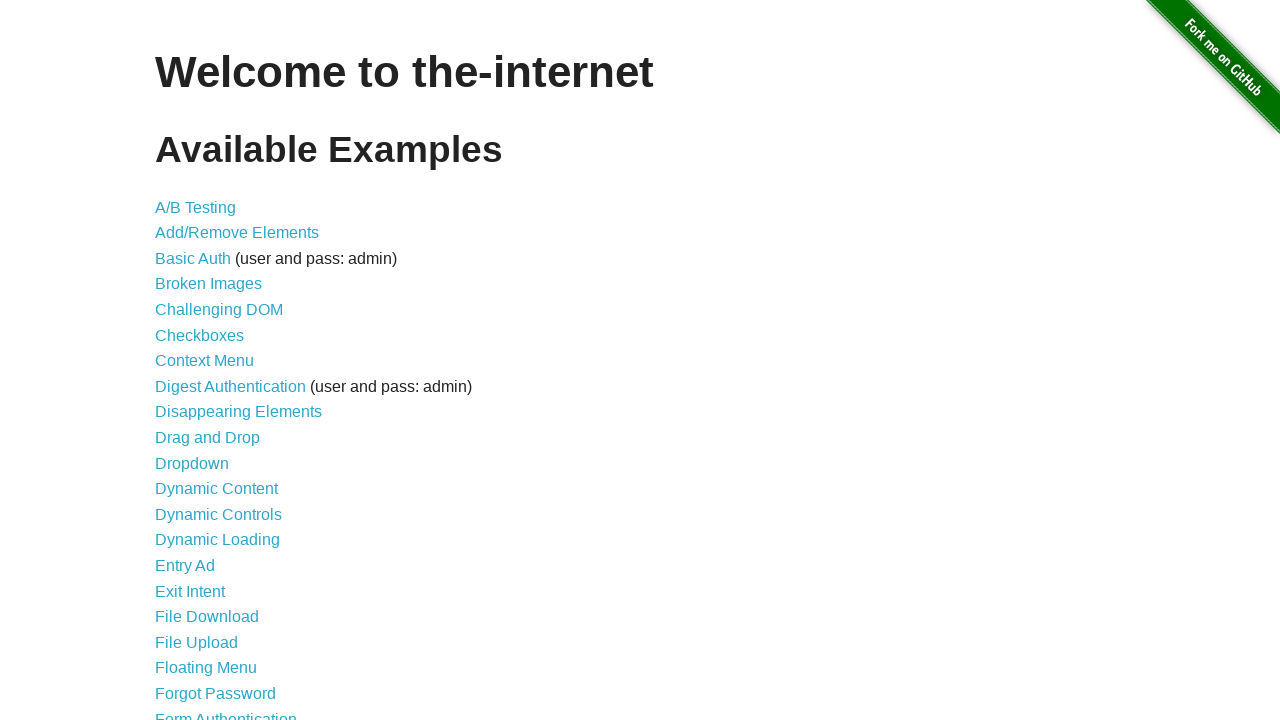

Clicked on Add/Remove Elements link at (237, 233) on a[href='/add_remove_elements/']
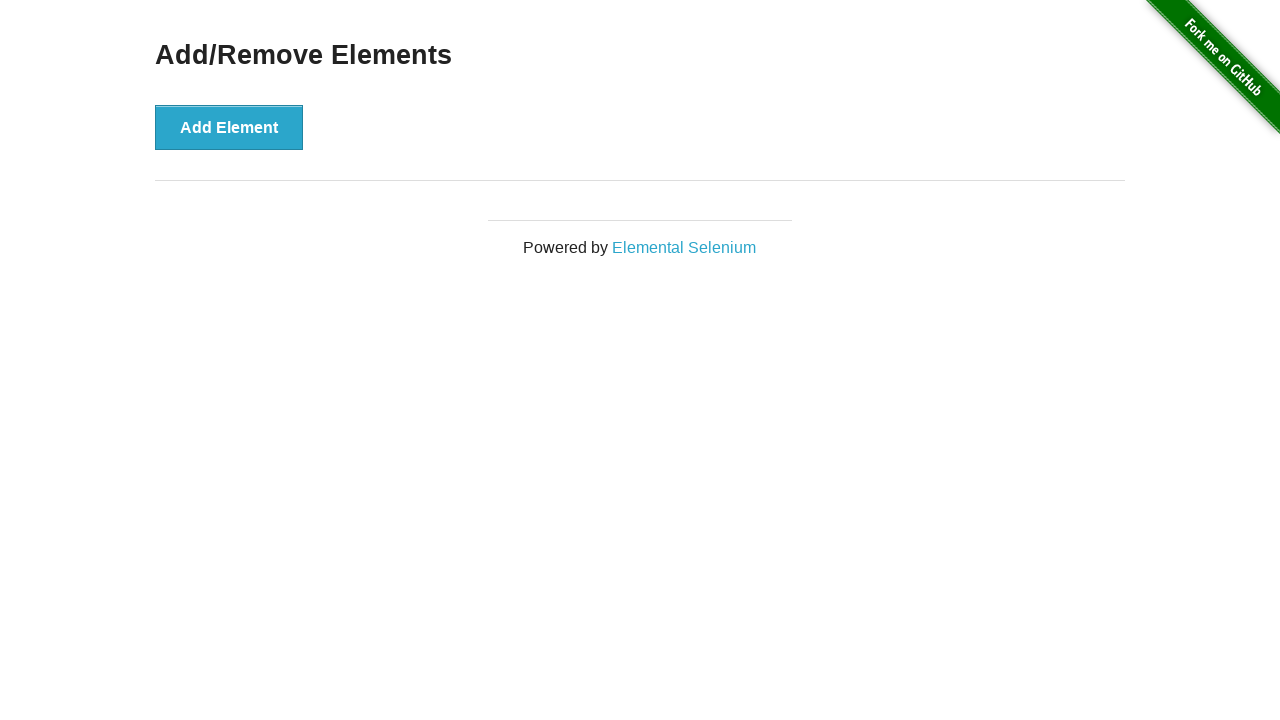

Clicked Add Element button at (229, 127) on button[onclick='addElement()']
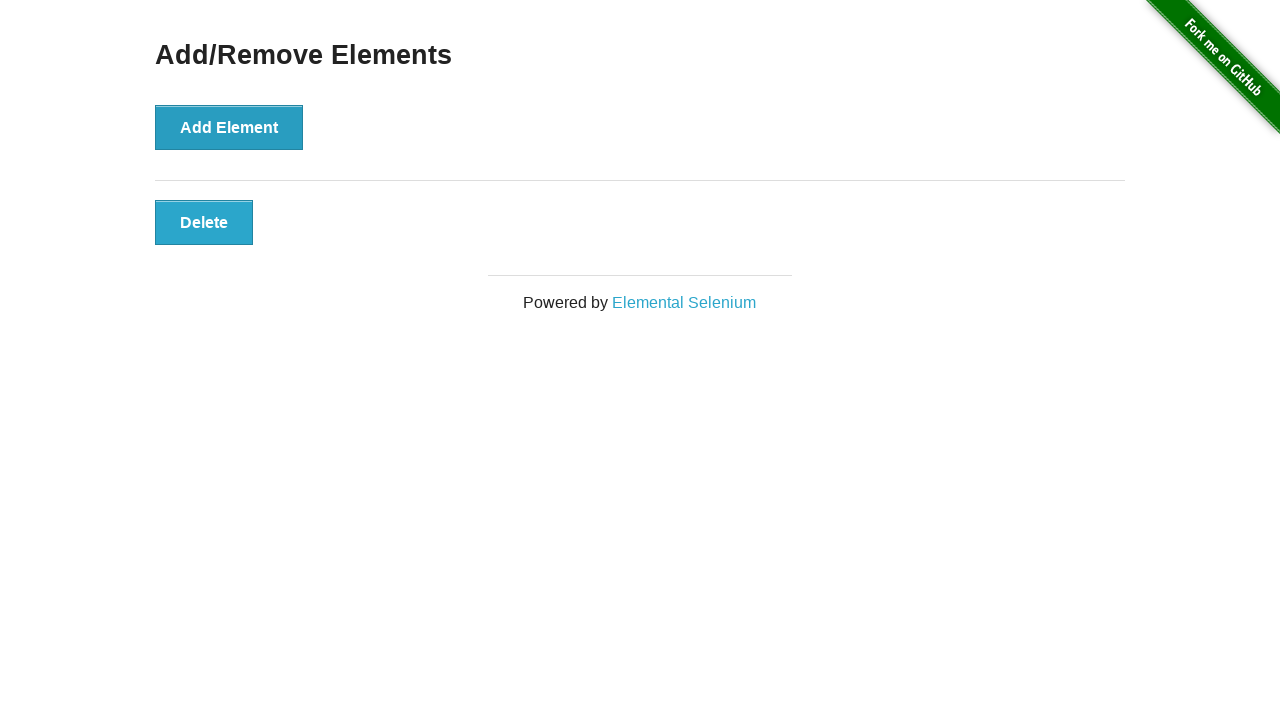

Verified the newly added button is displayed
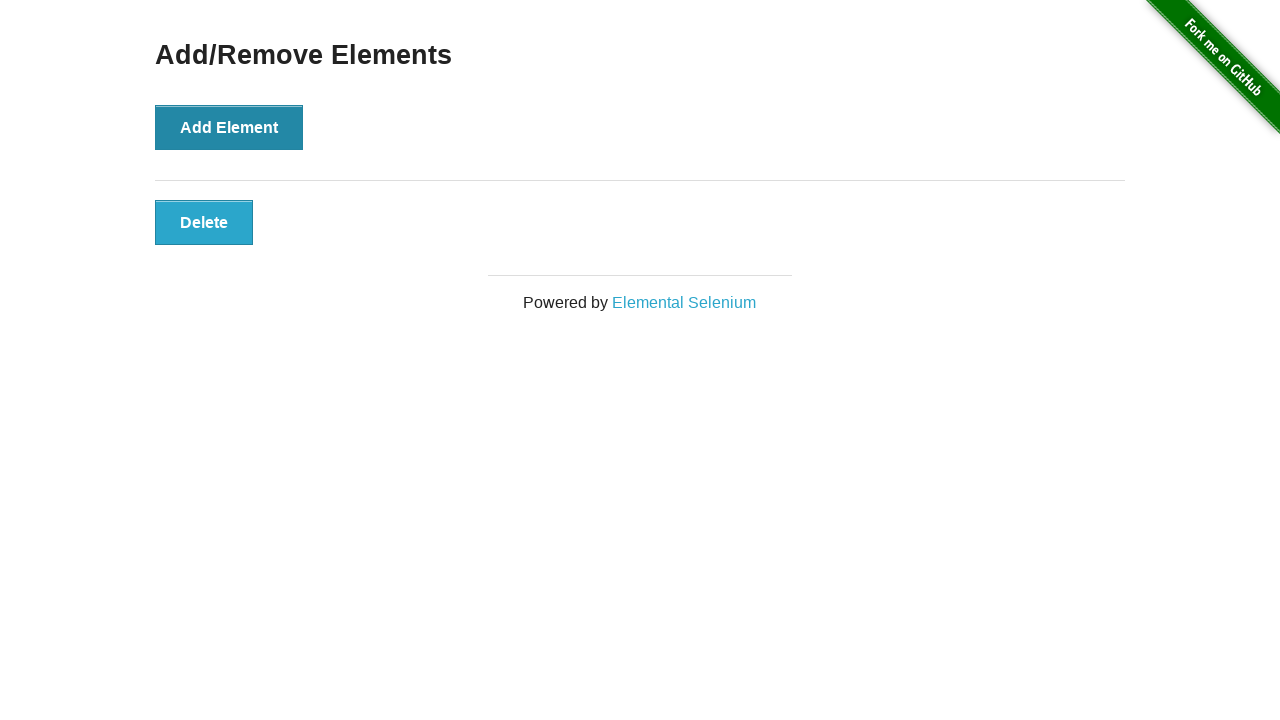

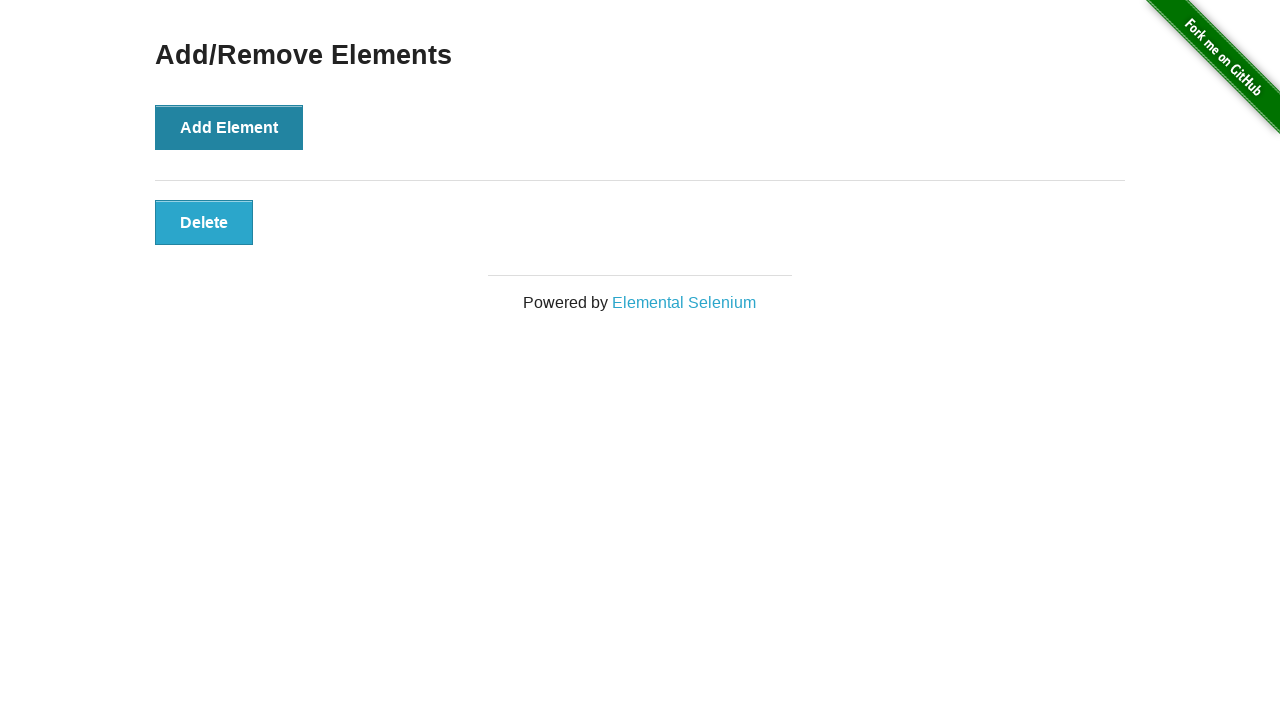